Tests selecting a country from a dropdown by clicking the dropdown container, typing a search term, and pressing Enter to select the value

Starting URL: https://www.dummyticket.com/dummy-ticket-for-visa-application/

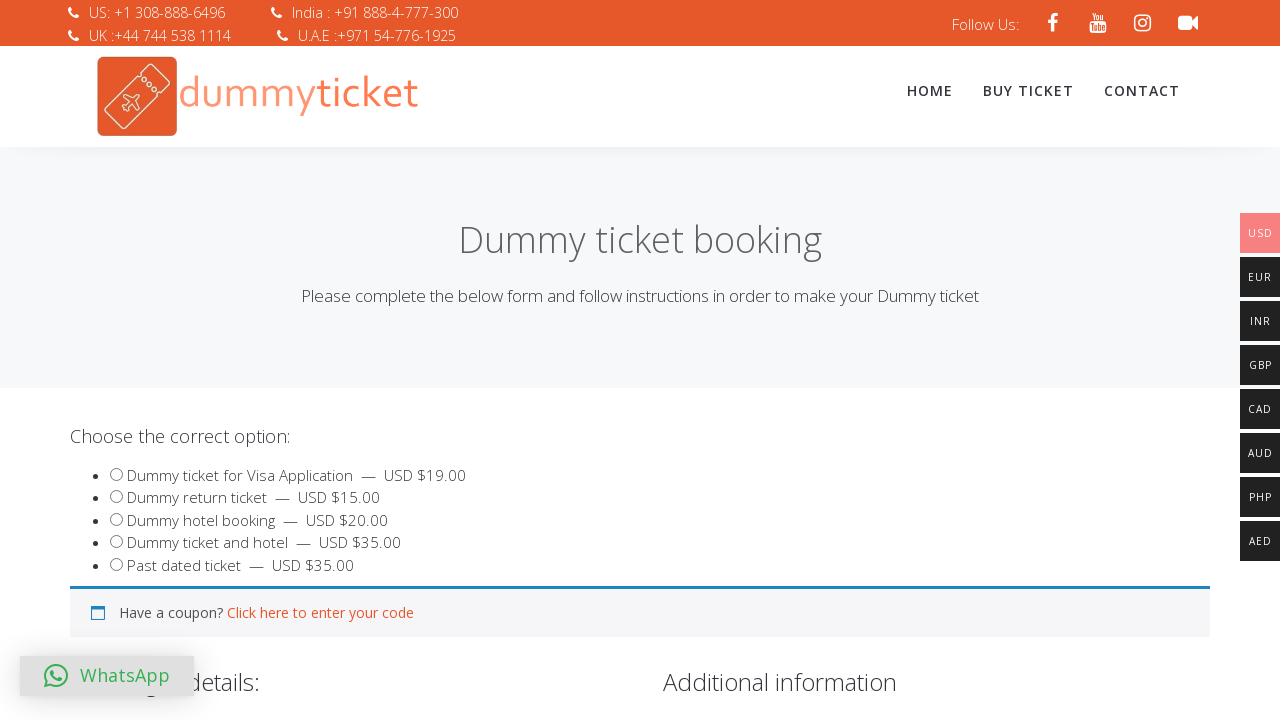

Clicked country dropdown to open it at (344, 360) on #select2-billing_country-container
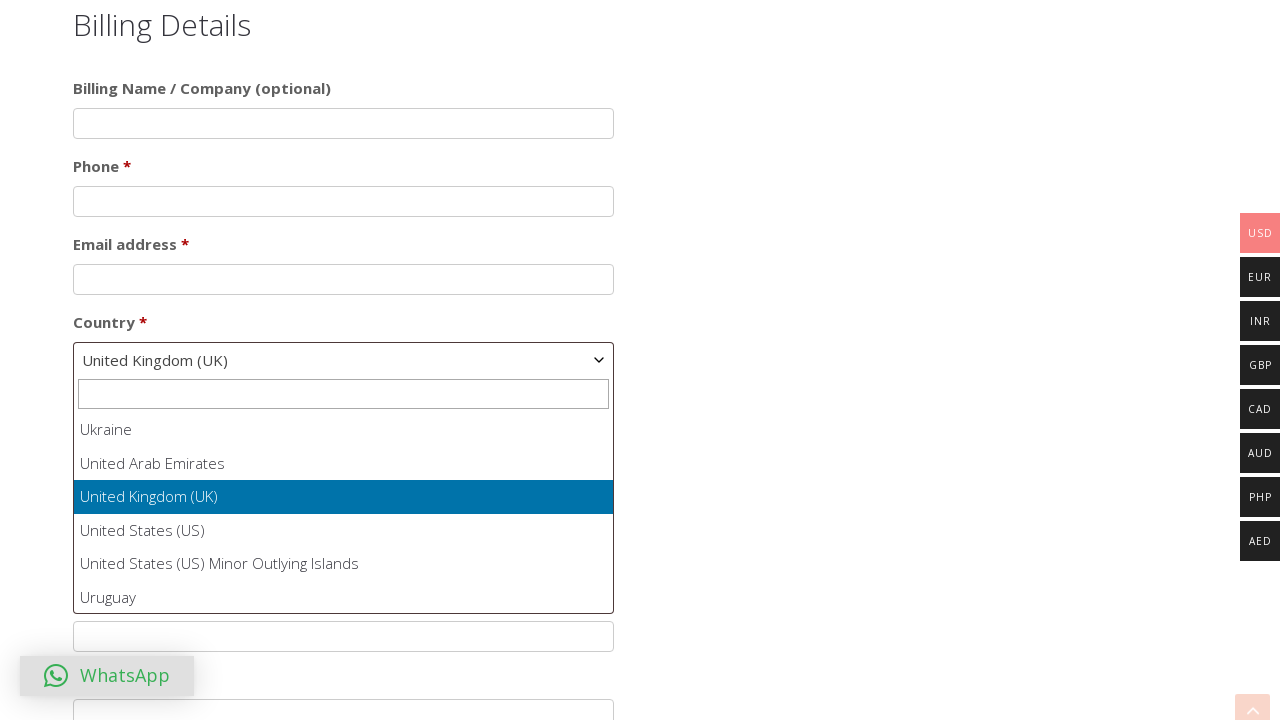

Typed 'Australia' in the dropdown search field on .select2-search__field
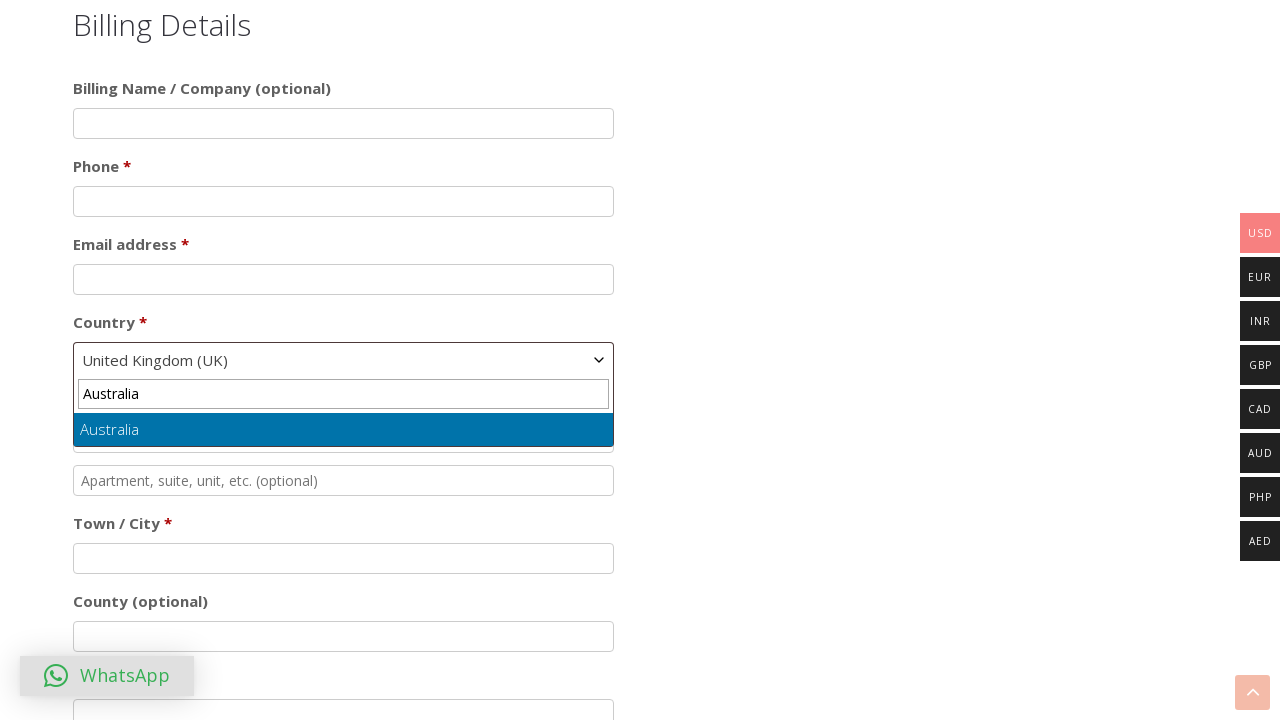

Pressed Enter to select Australia from dropdown
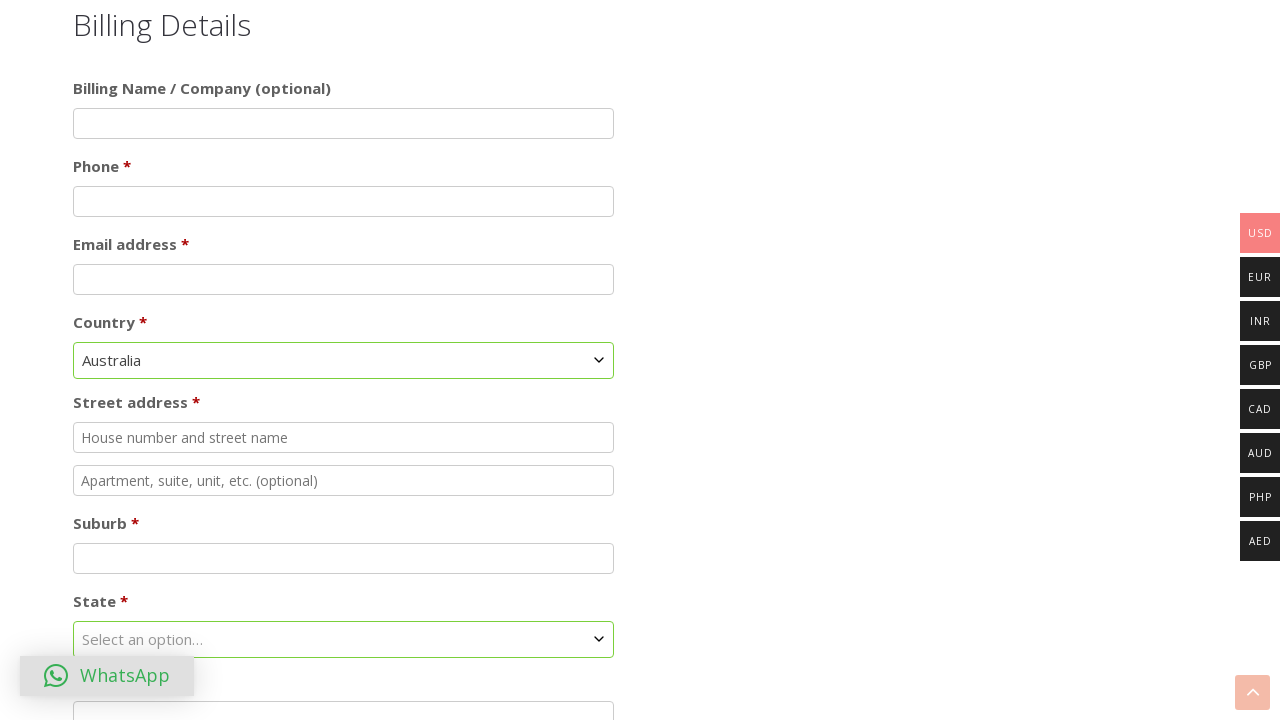

Verified that Australia was selected in the dropdown
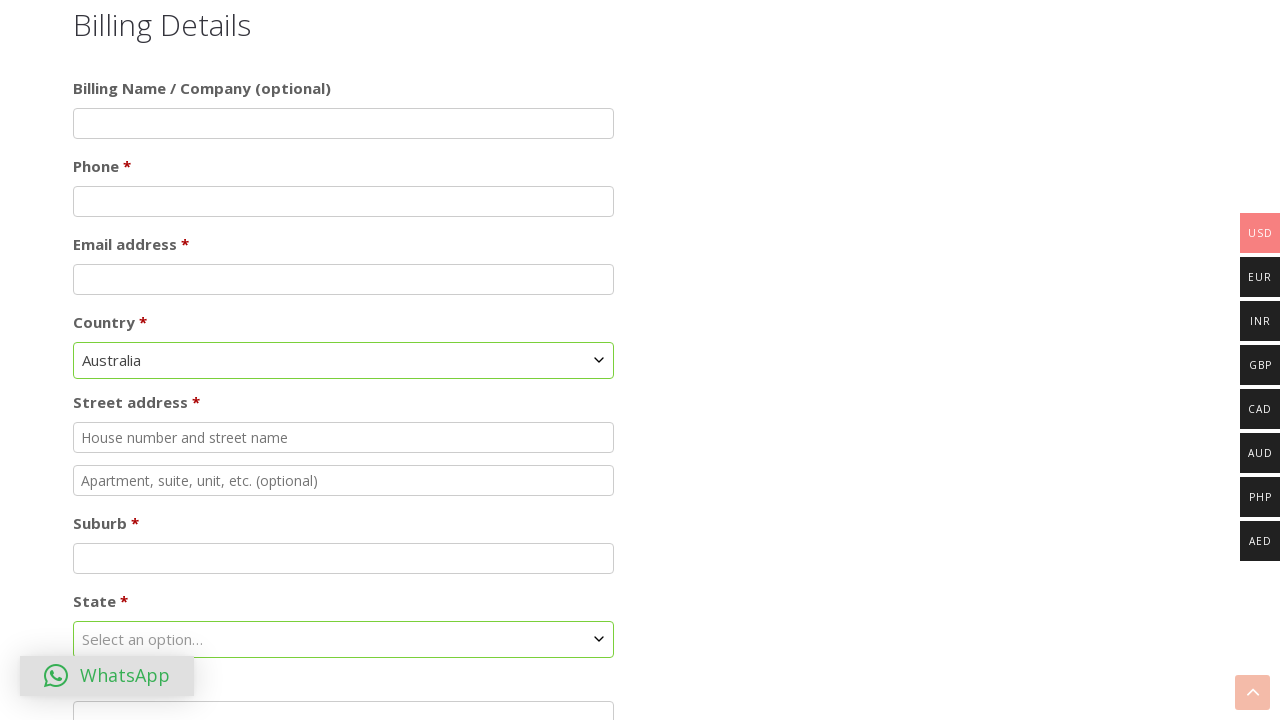

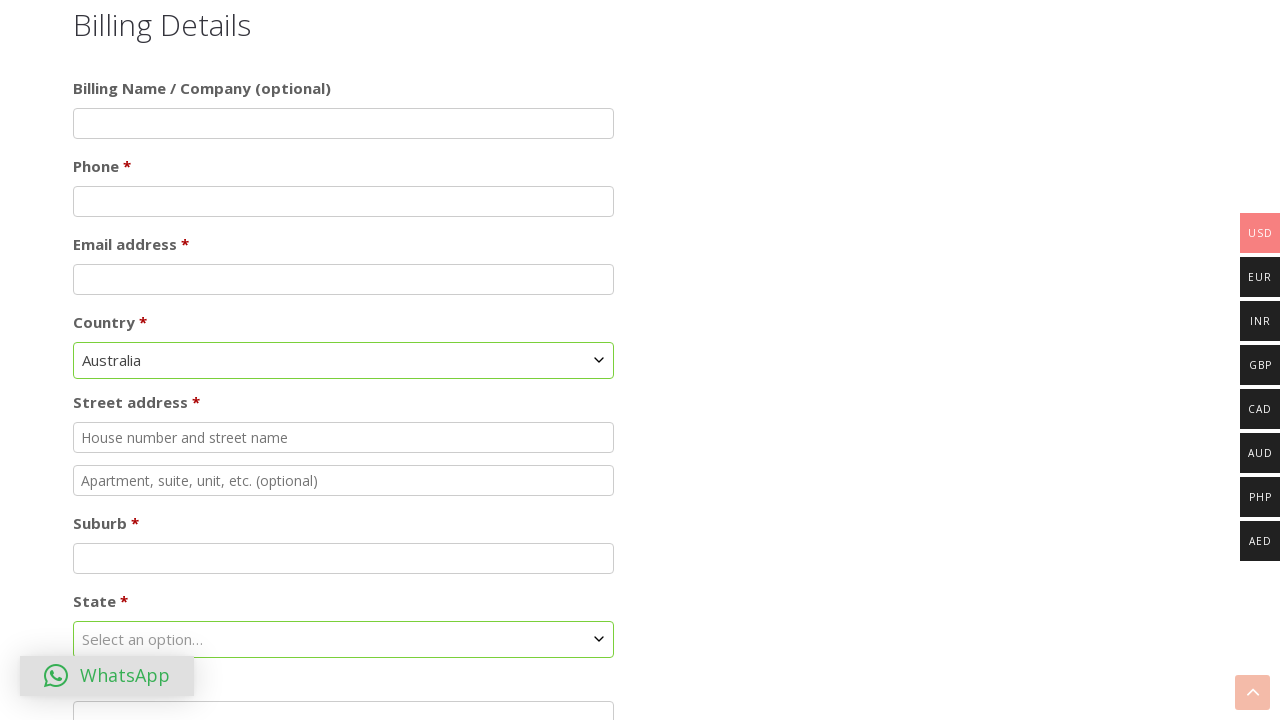